Navigates to a test automation practice page and verifies a book table is present with rows and columns, checking that table data is accessible.

Starting URL: https://testautomationpractice.blogspot.com/

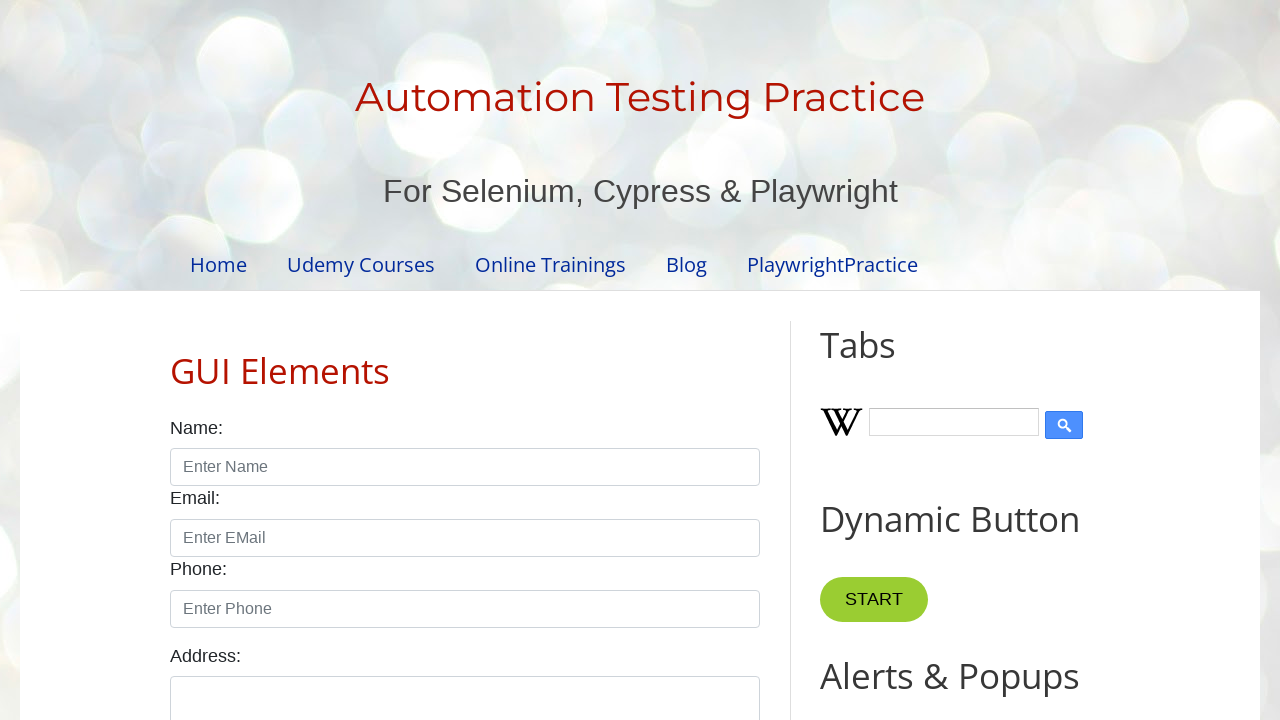

Navigated to test automation practice page
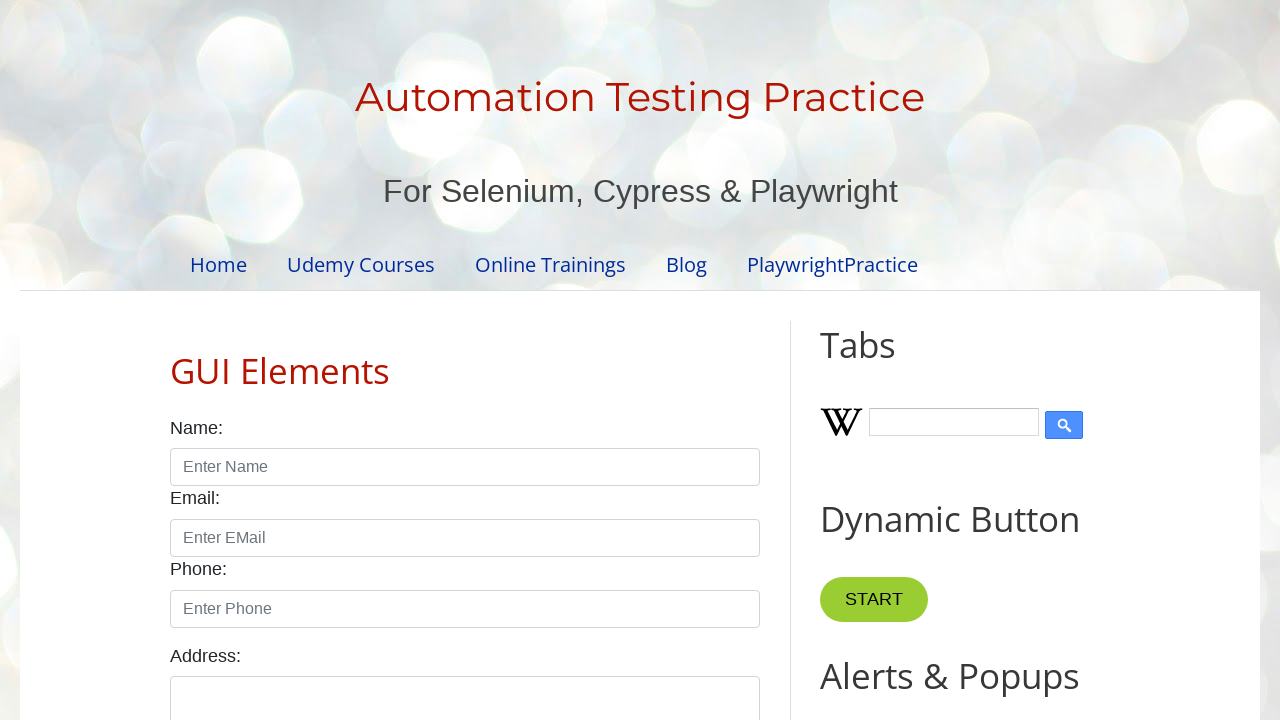

Book table loaded on page
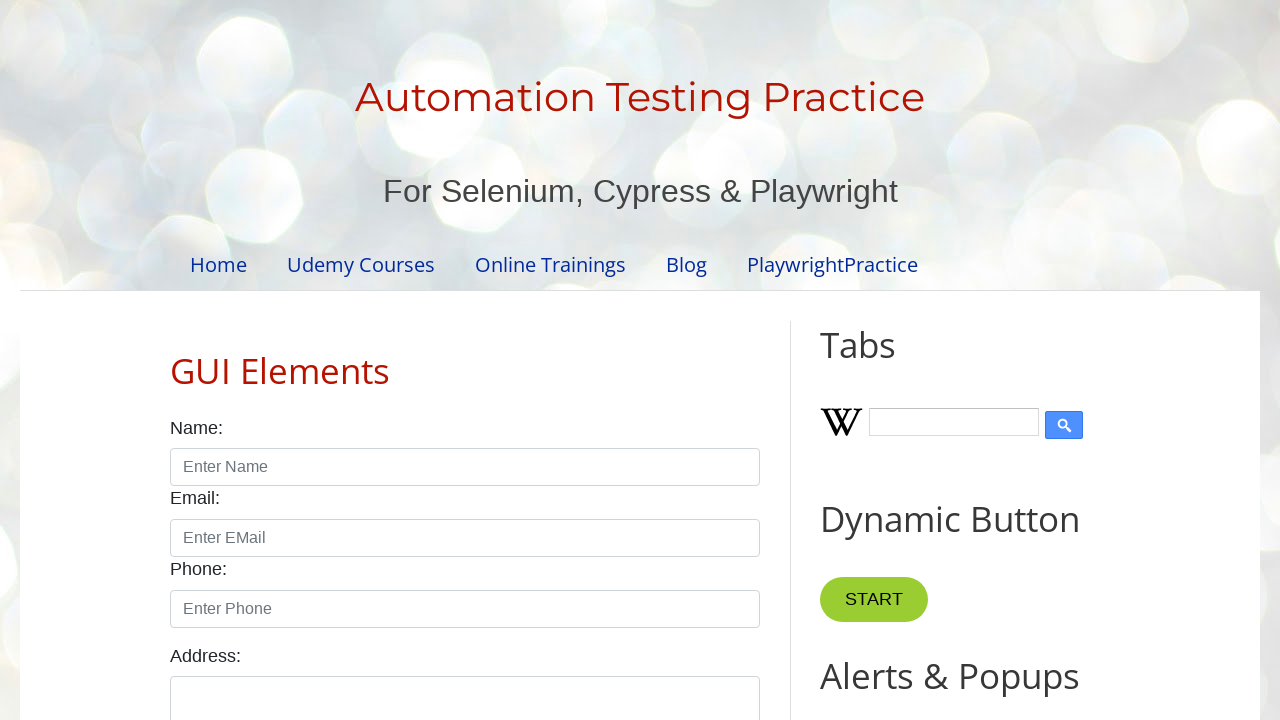

Verified table rows are present
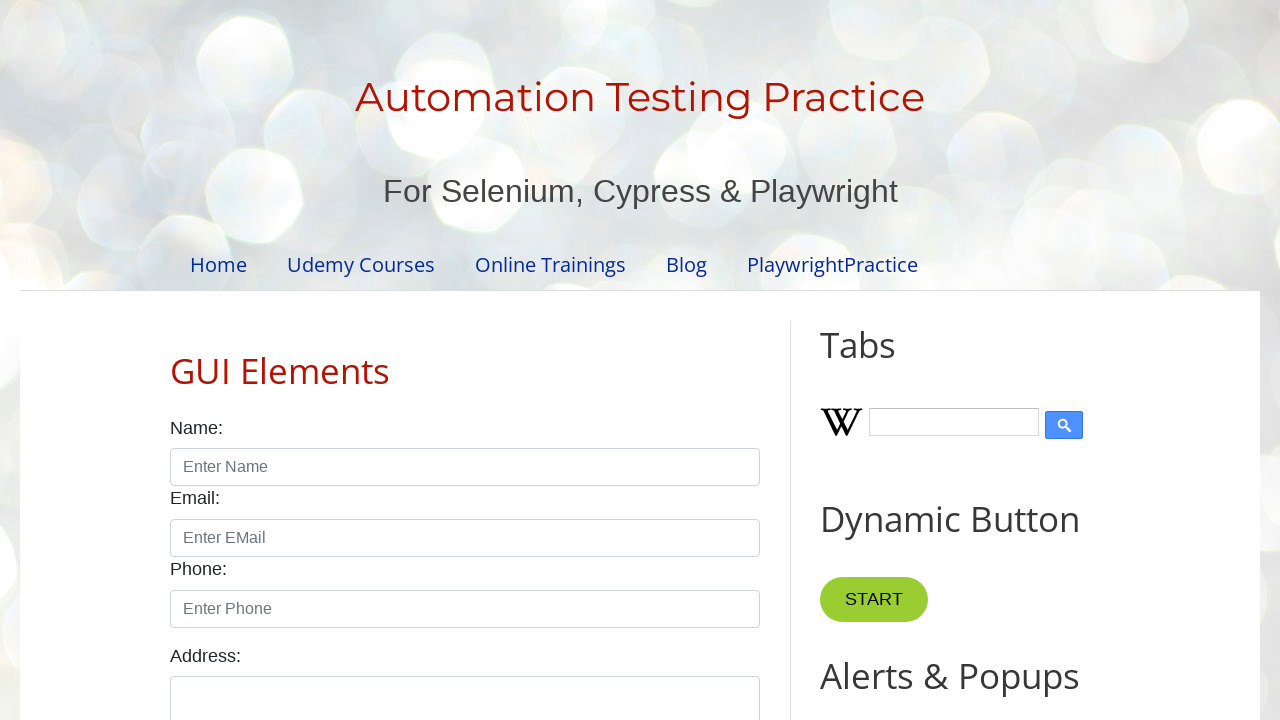

Verified table header columns are present
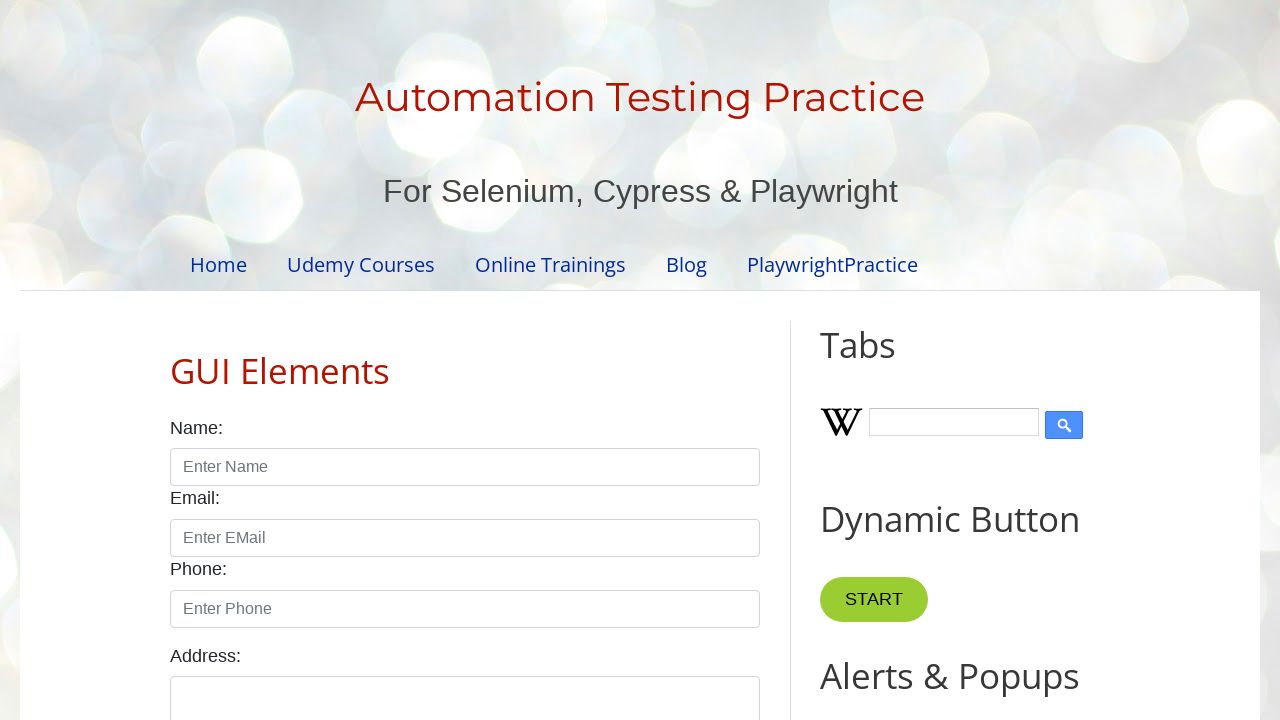

Verified table cell data is accessible at row 7, column 1
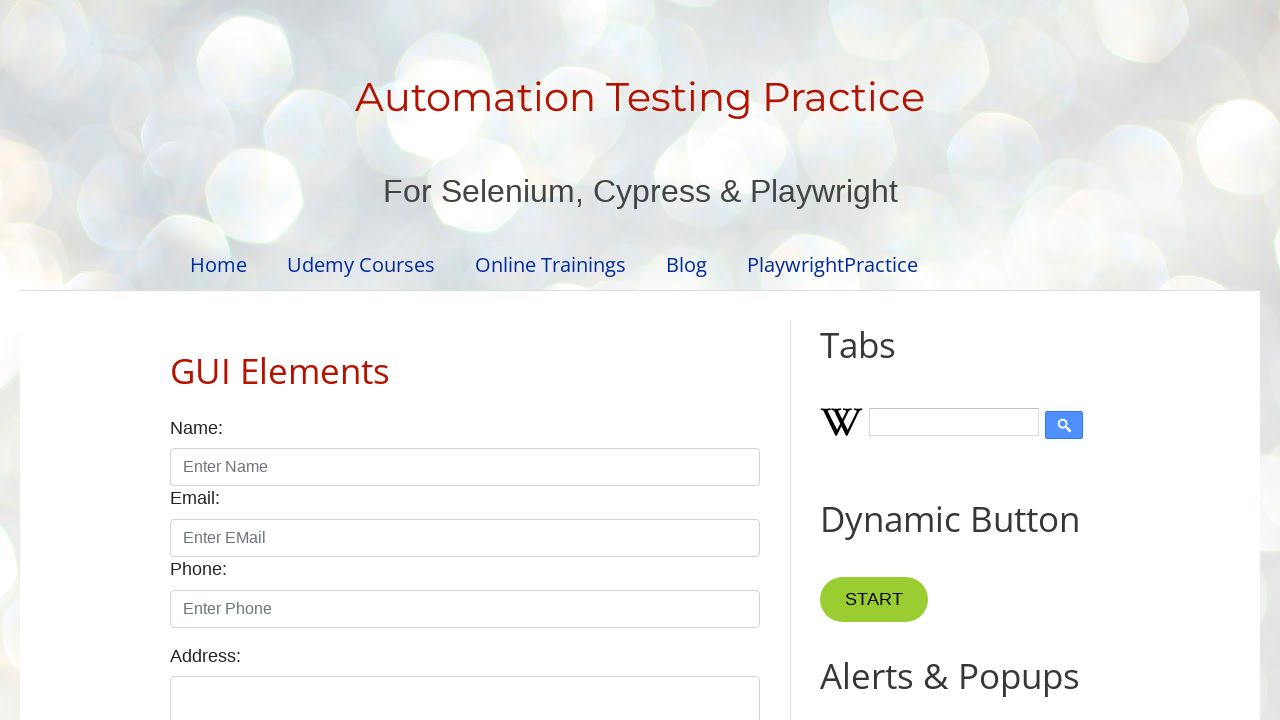

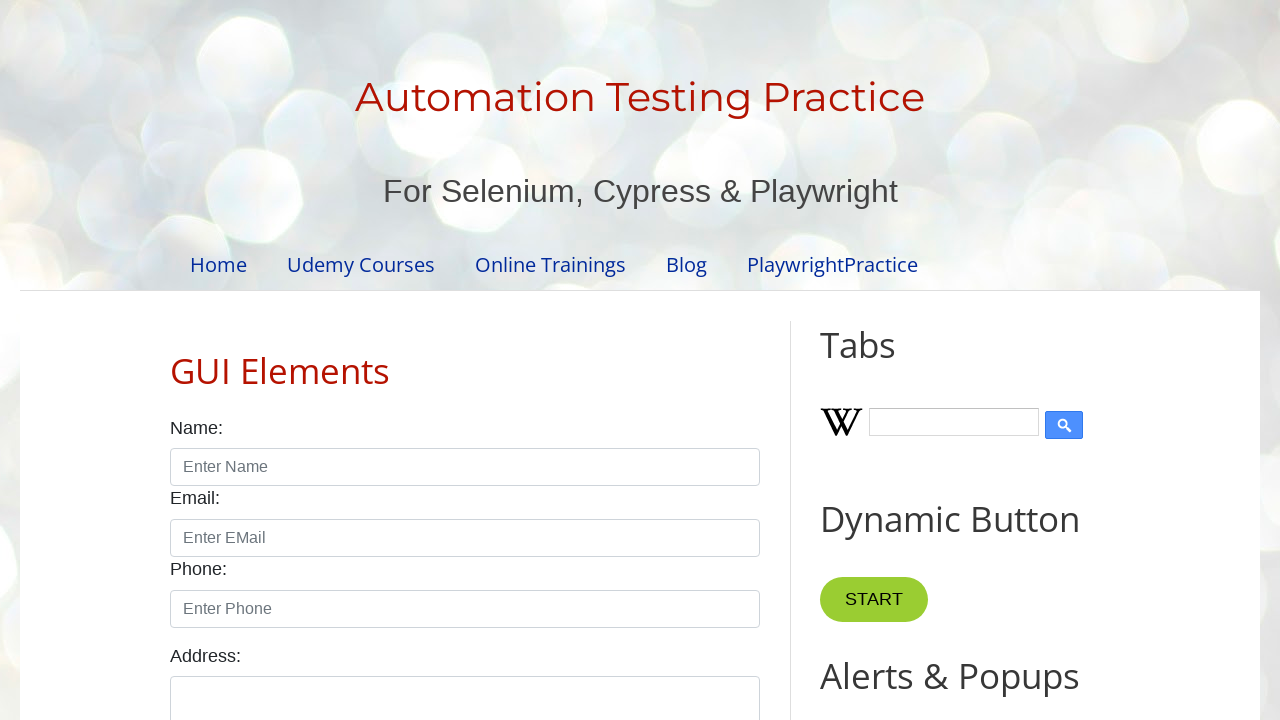